Fills out a form with first name, last name, and email, then submits it by clicking the submit button

Starting URL: http://secure-retreat-92358.herokuapp.com/

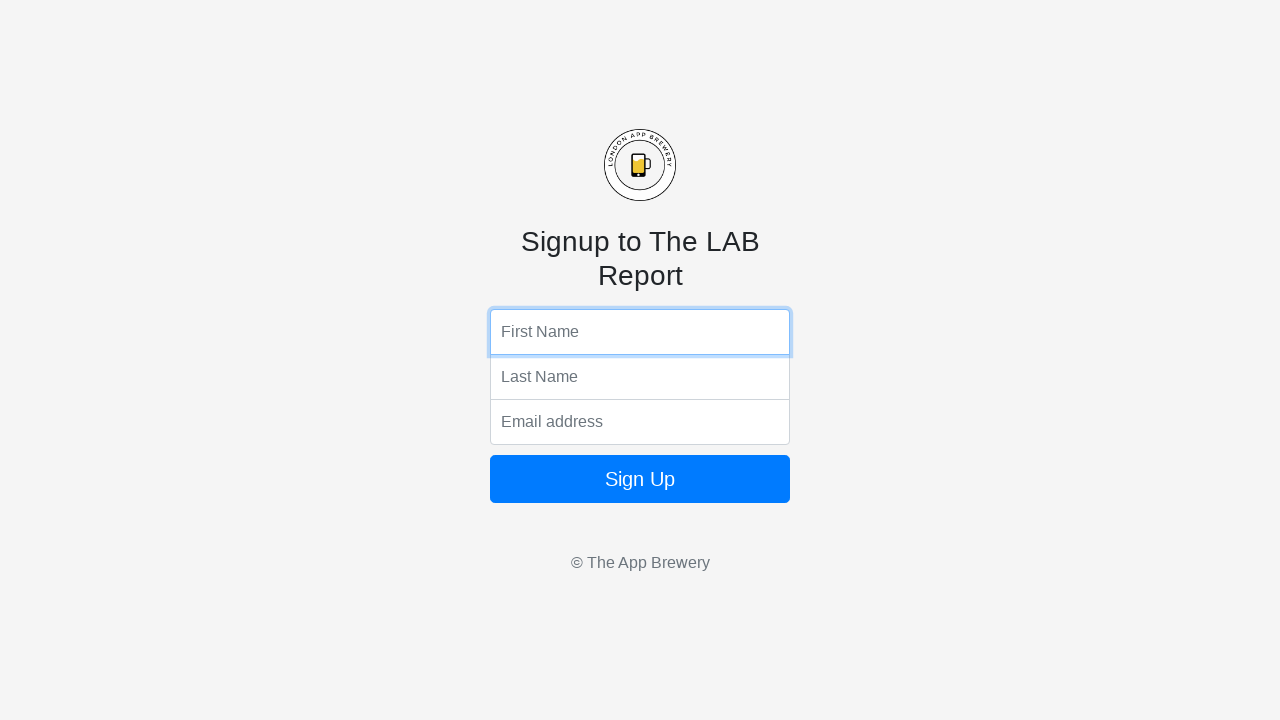

Filled first name field with 'John Smith' on input[name='fName']
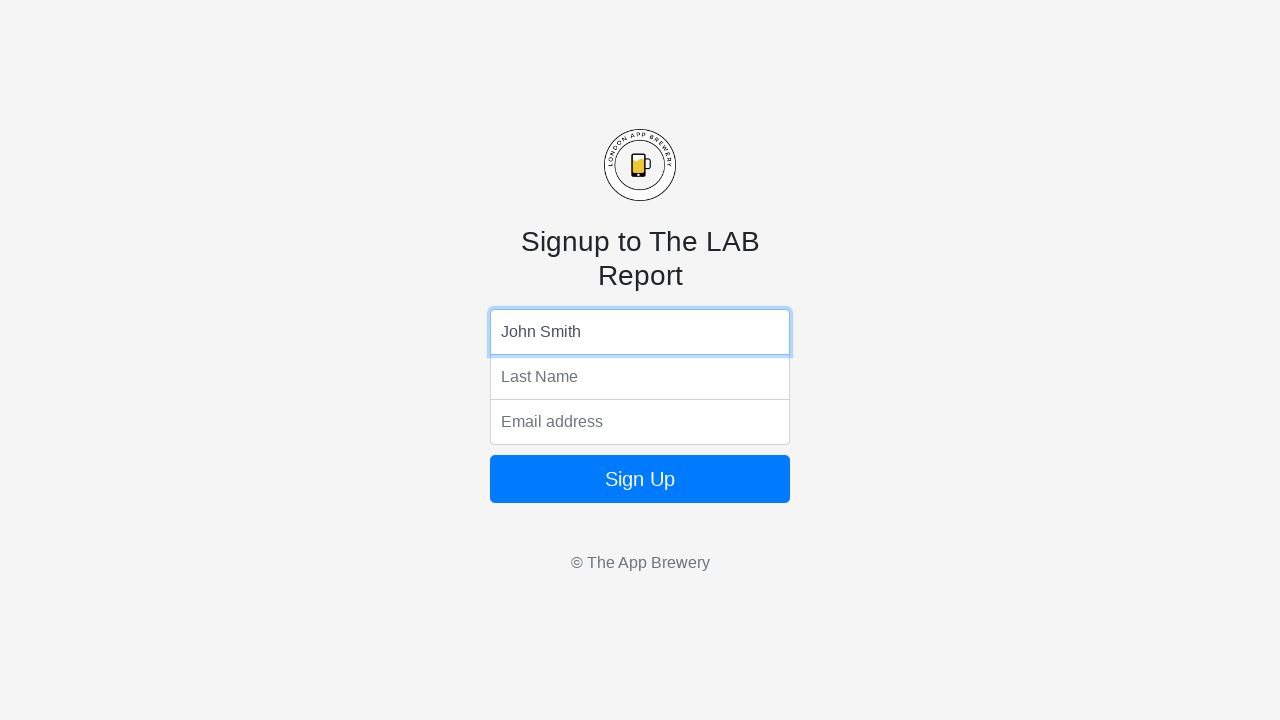

Filled last name field with 'Johnson' on input[name='lName']
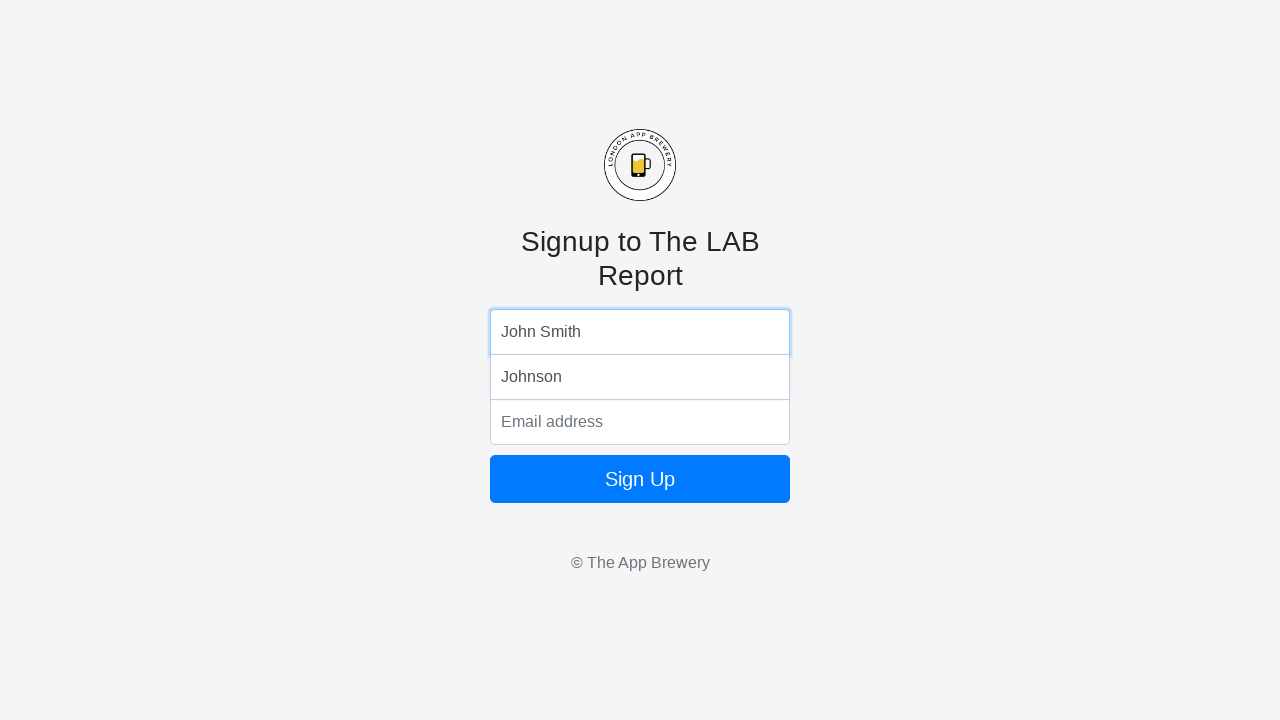

Filled email field with 'testuser456@example.com' on input[name='email']
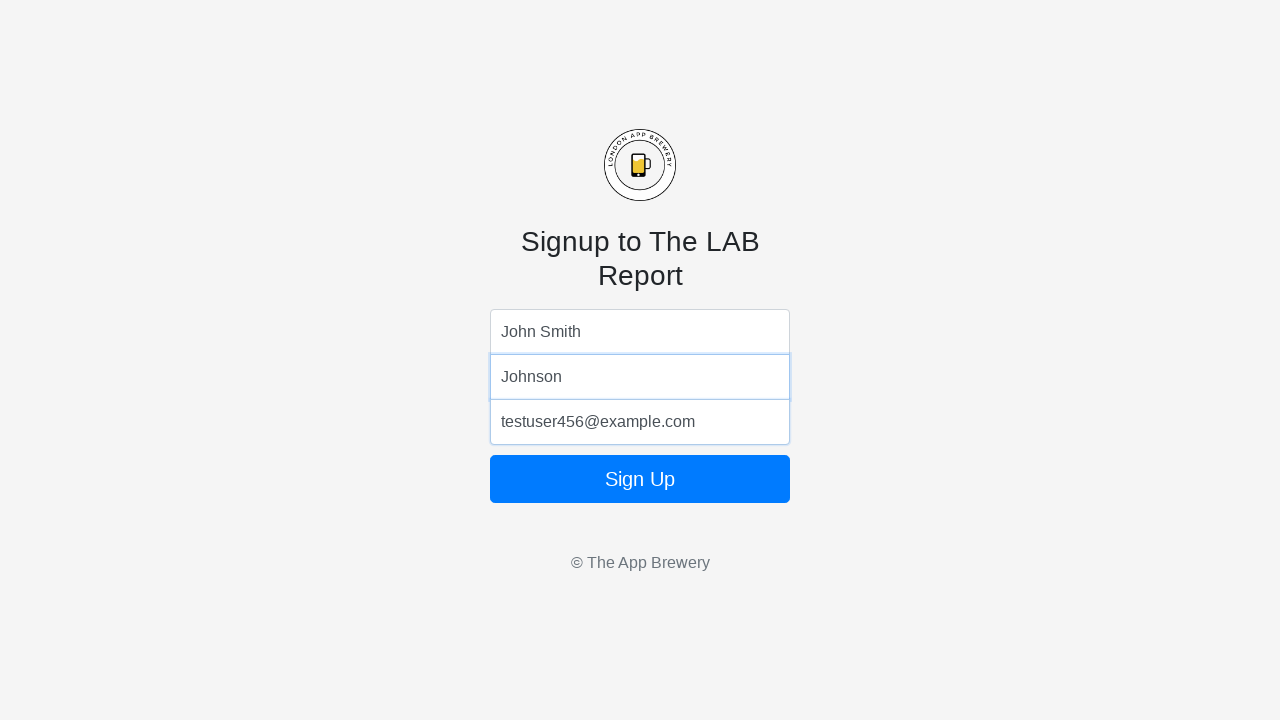

Clicked submit button to submit the form at (640, 479) on .btn
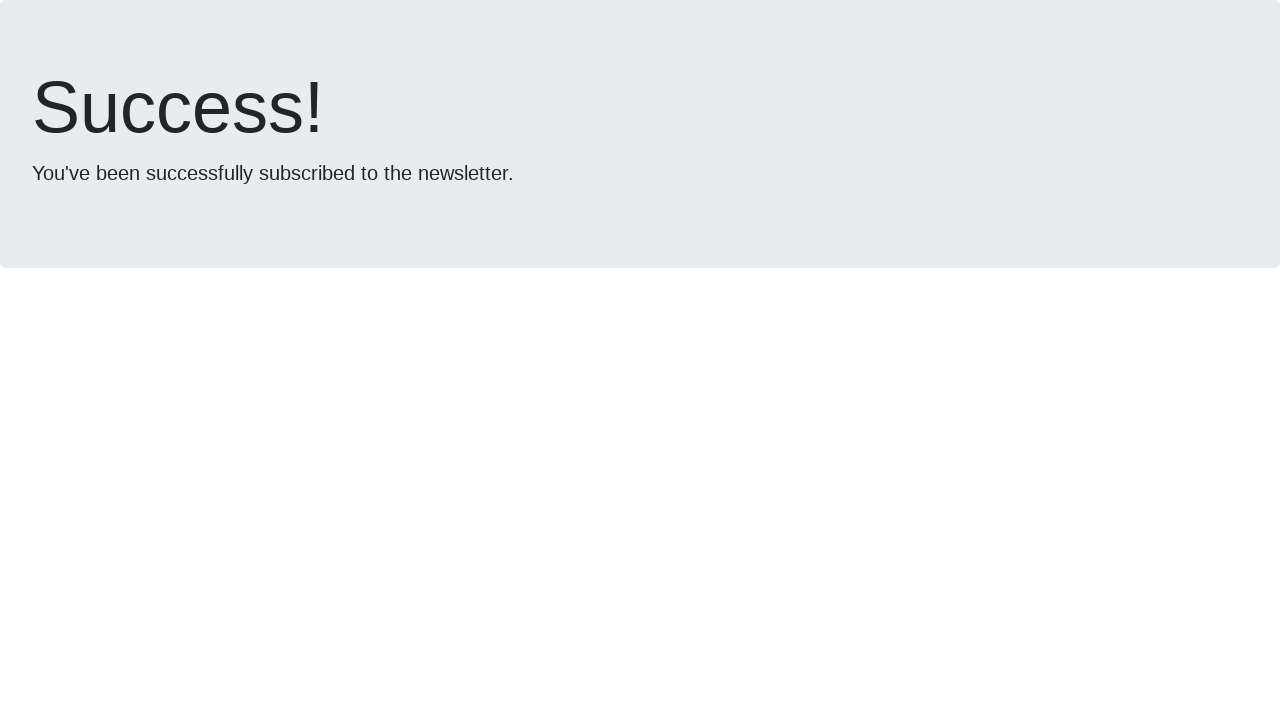

Waited 3 seconds for form submission to complete
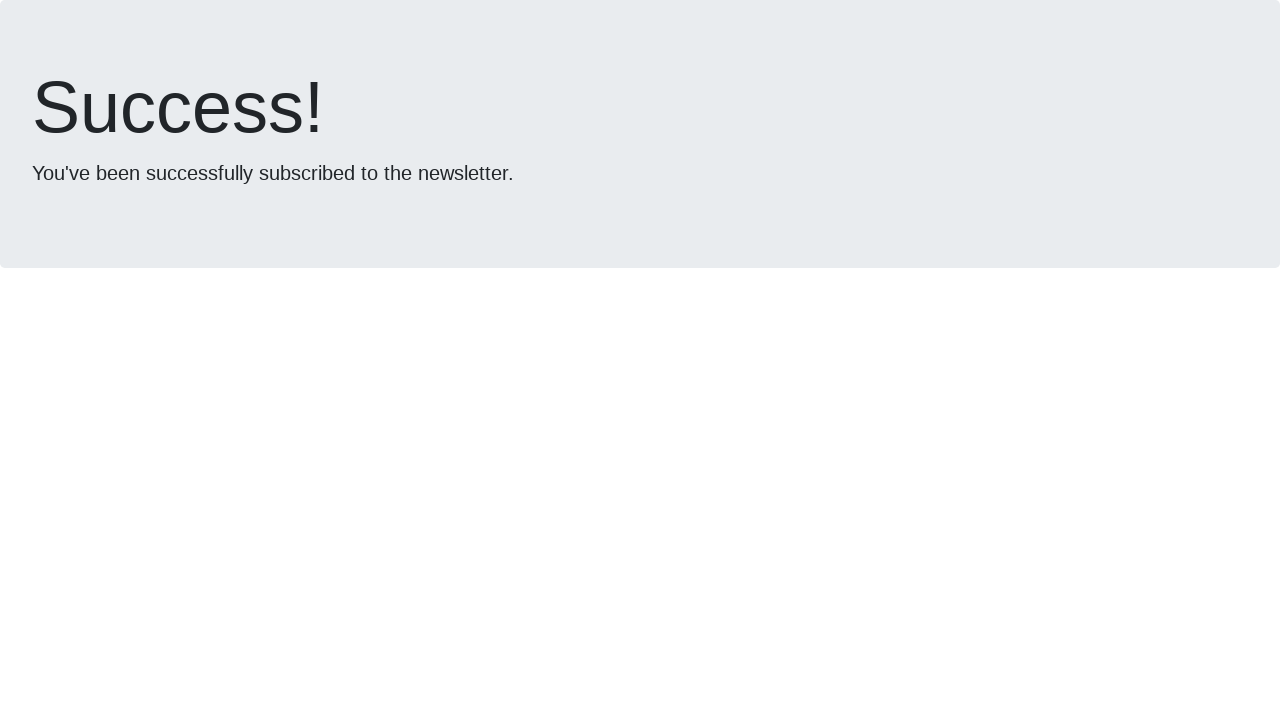

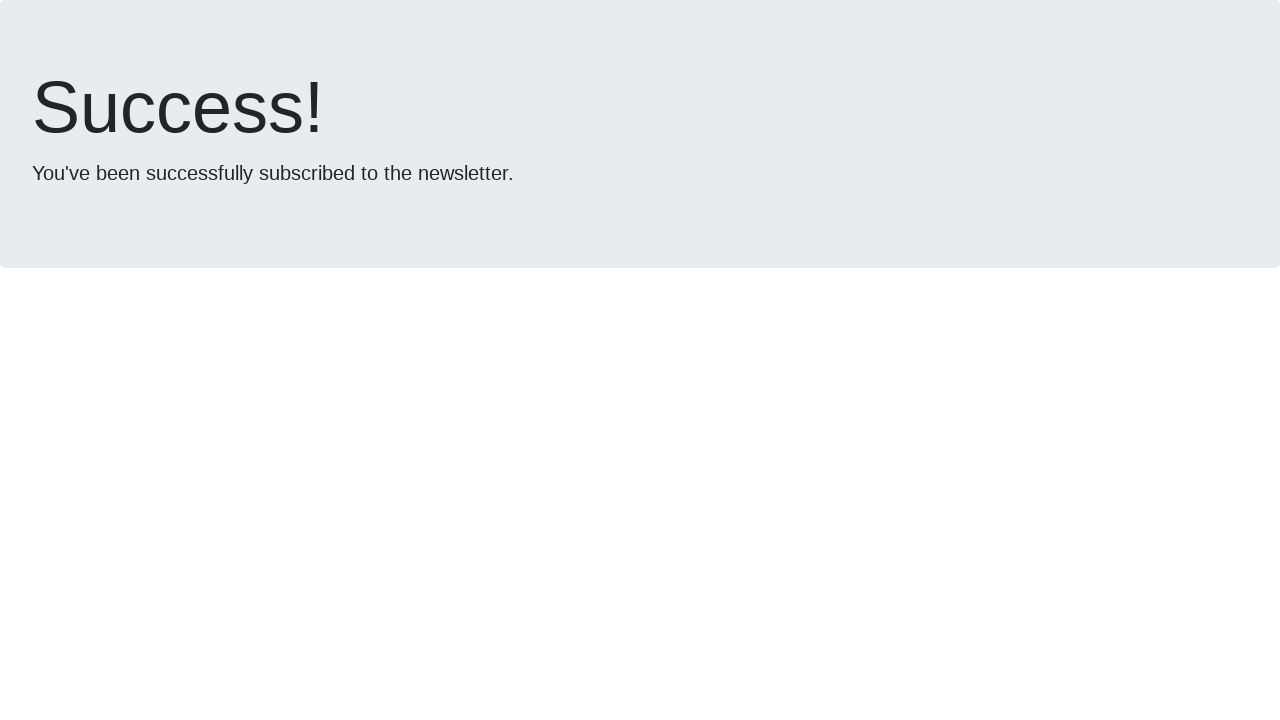